Tests accepting a JavaScript alert by clicking a button, accepting the alert, and verifying the result message

Starting URL: https://the-internet.herokuapp.com/javascript_alerts

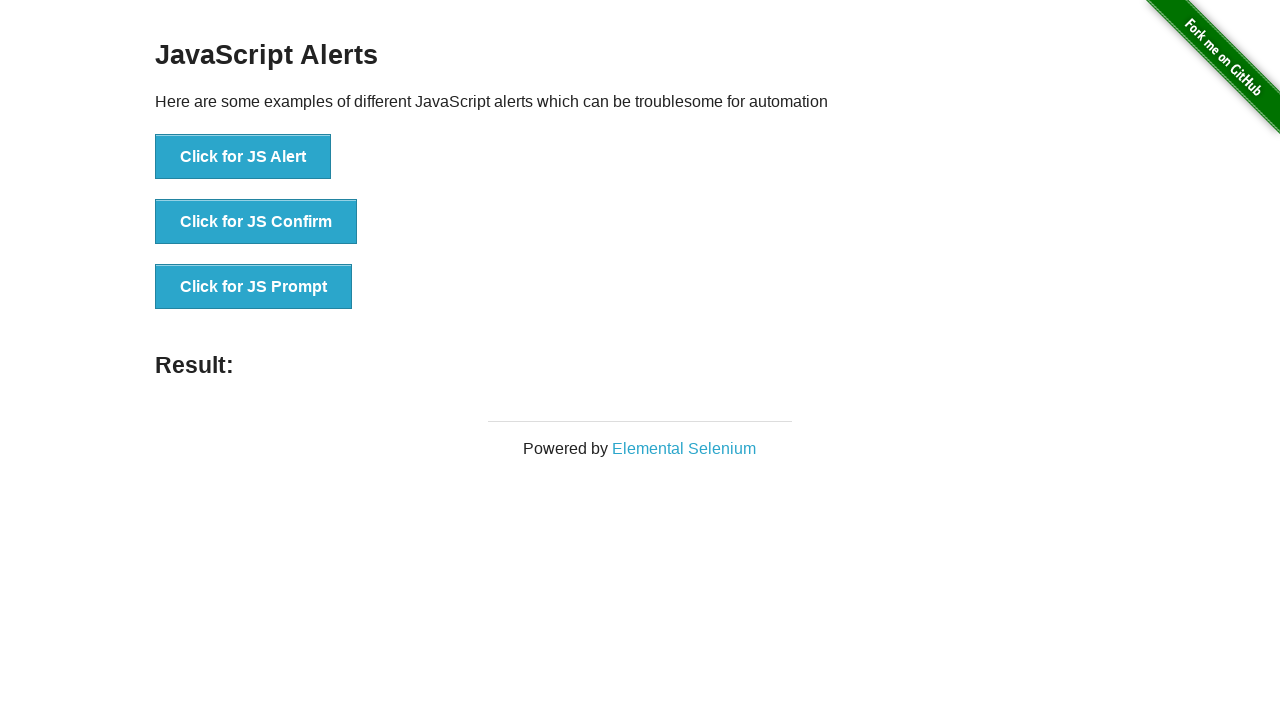

Clicked button to trigger JavaScript alert at (243, 157) on xpath=//button[text()='Click for JS Alert']
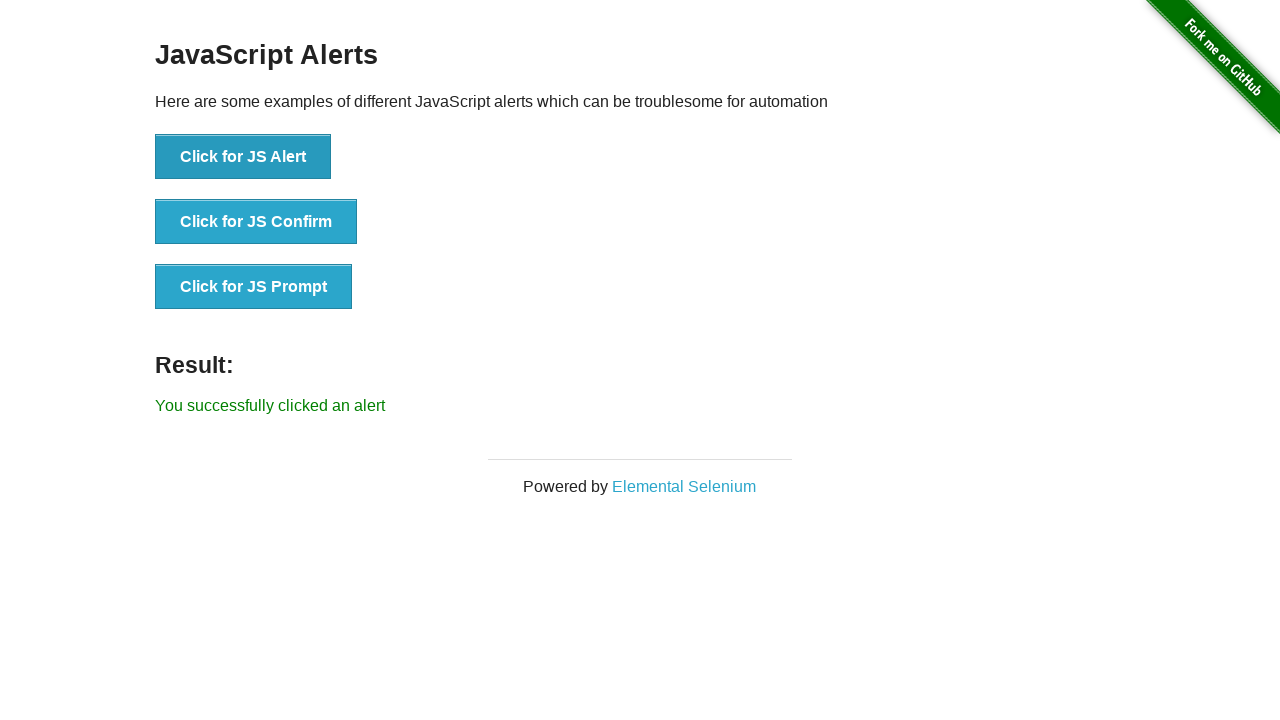

Set up dialog handler to accept alerts
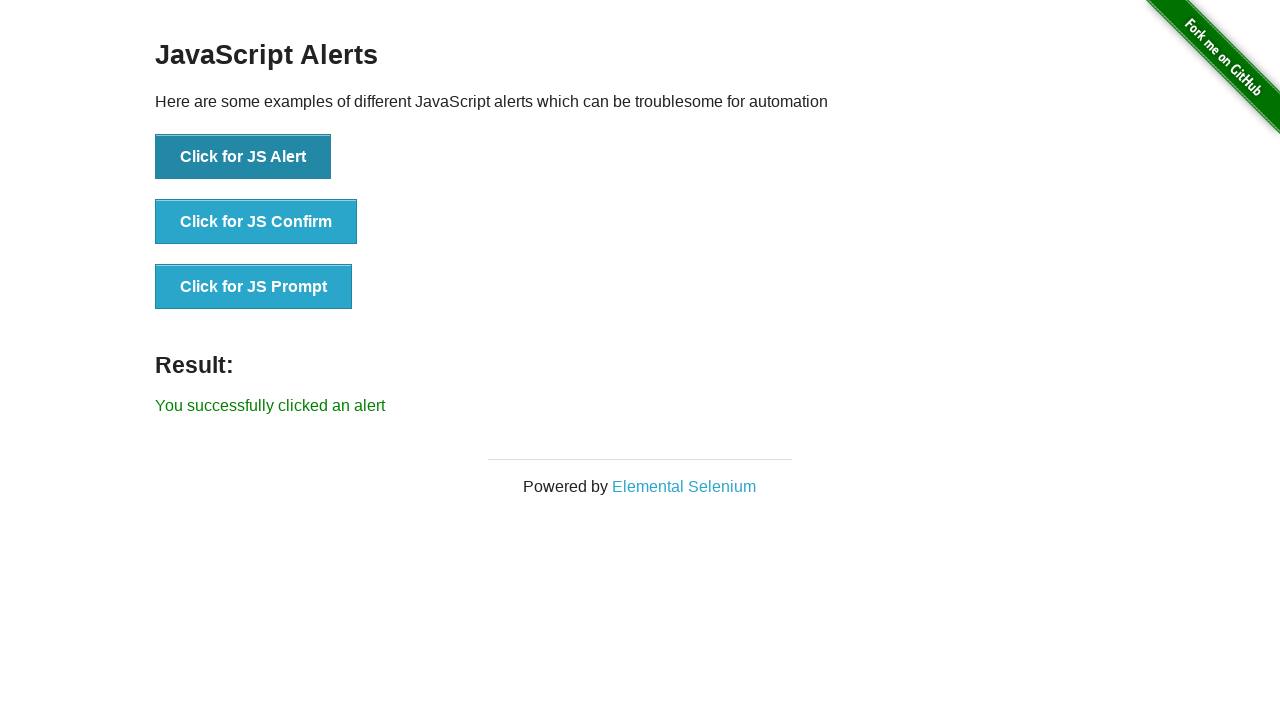

Clicked button to trigger alert and accepted it at (243, 157) on xpath=//button[text()='Click for JS Alert']
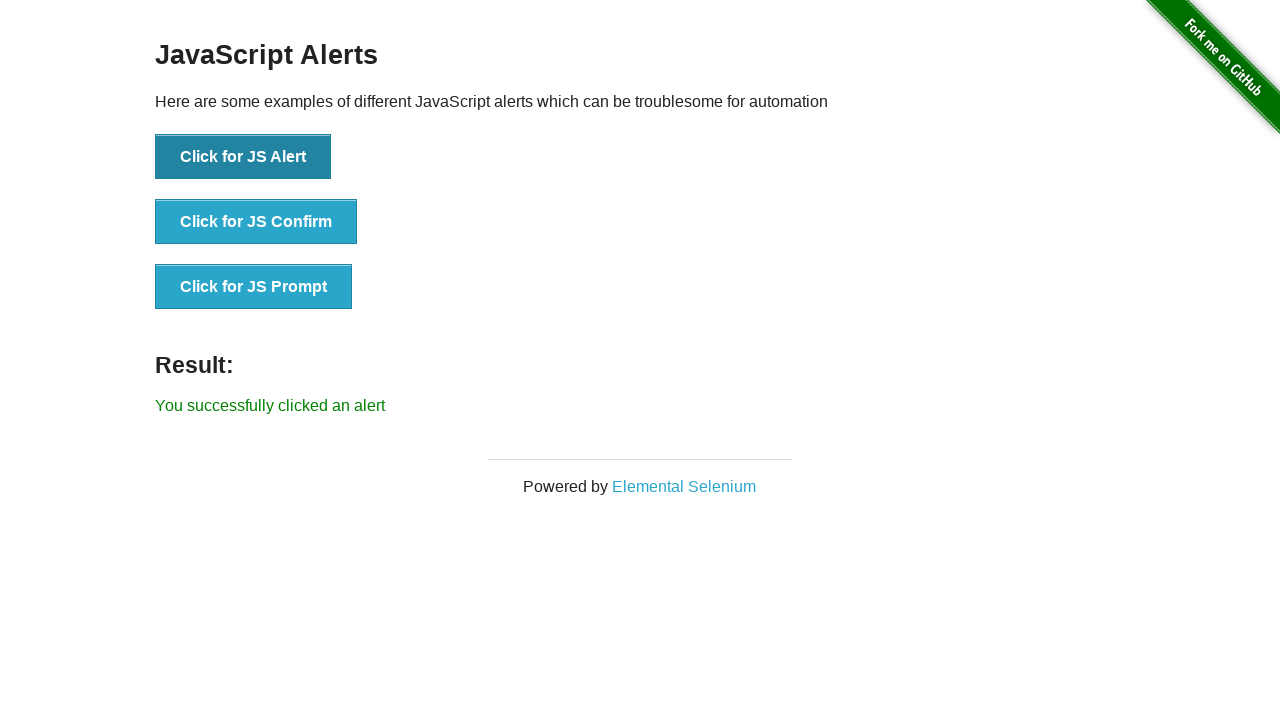

Result message element loaded and verified
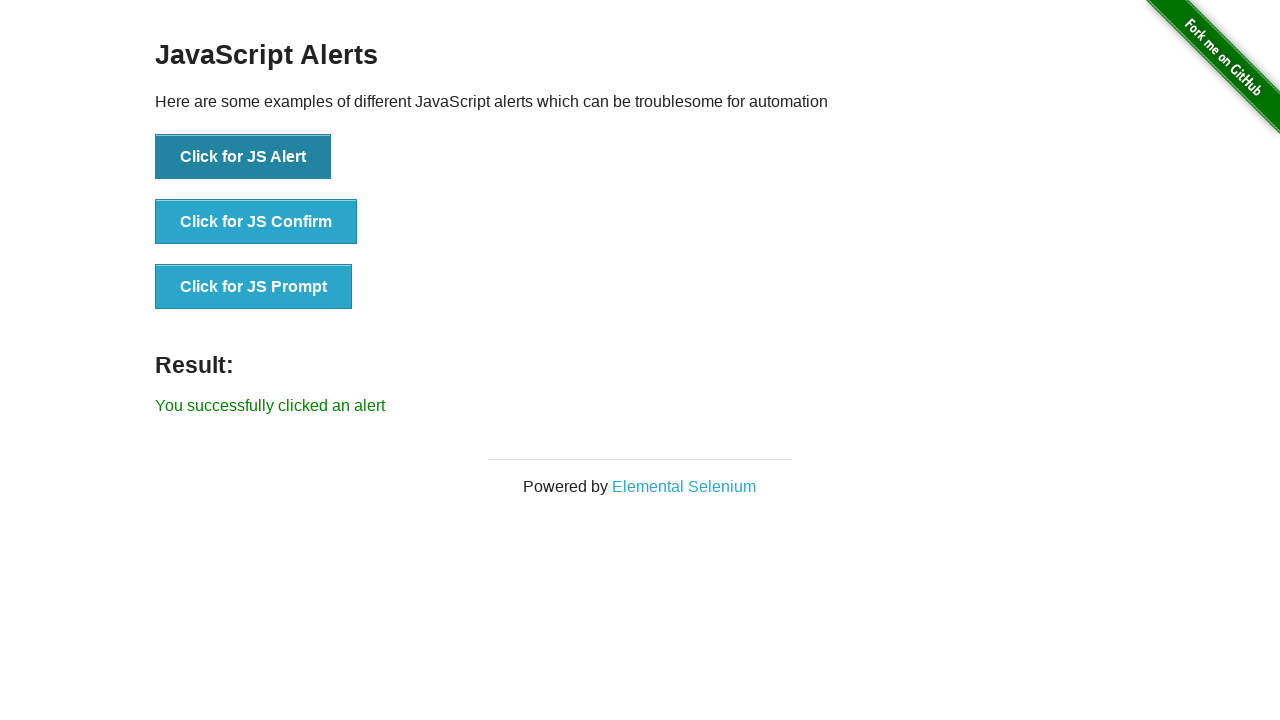

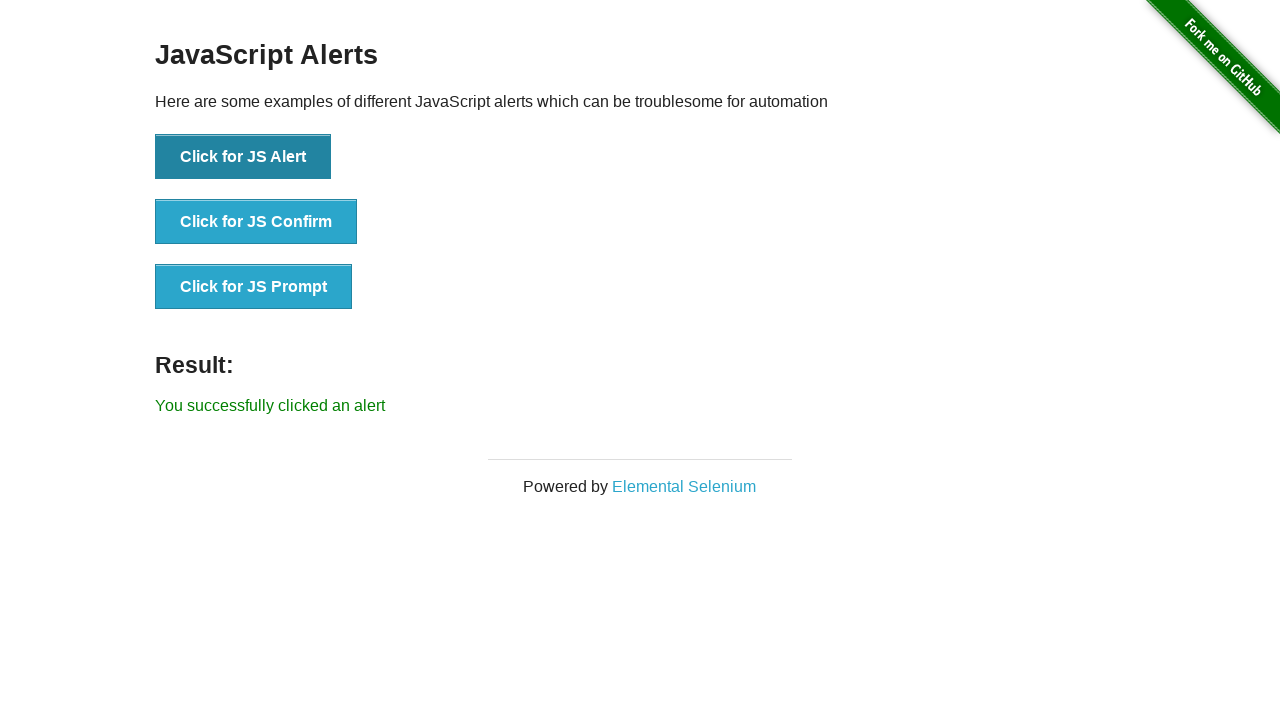